Tests JavaScript confirm alert handling by clicking a button to trigger an alert and then dismissing (canceling) it

Starting URL: https://demoqa.com/alerts

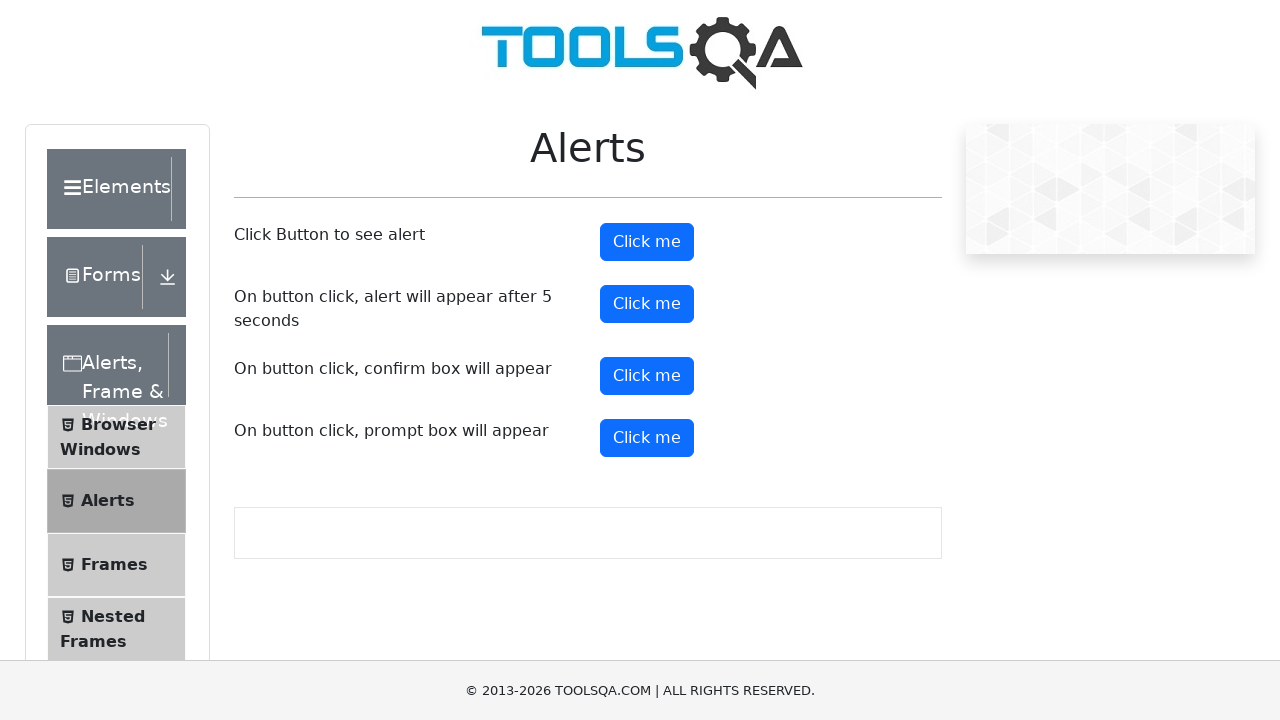

Clicked confirm button to trigger alert at (647, 376) on button#confirmButton
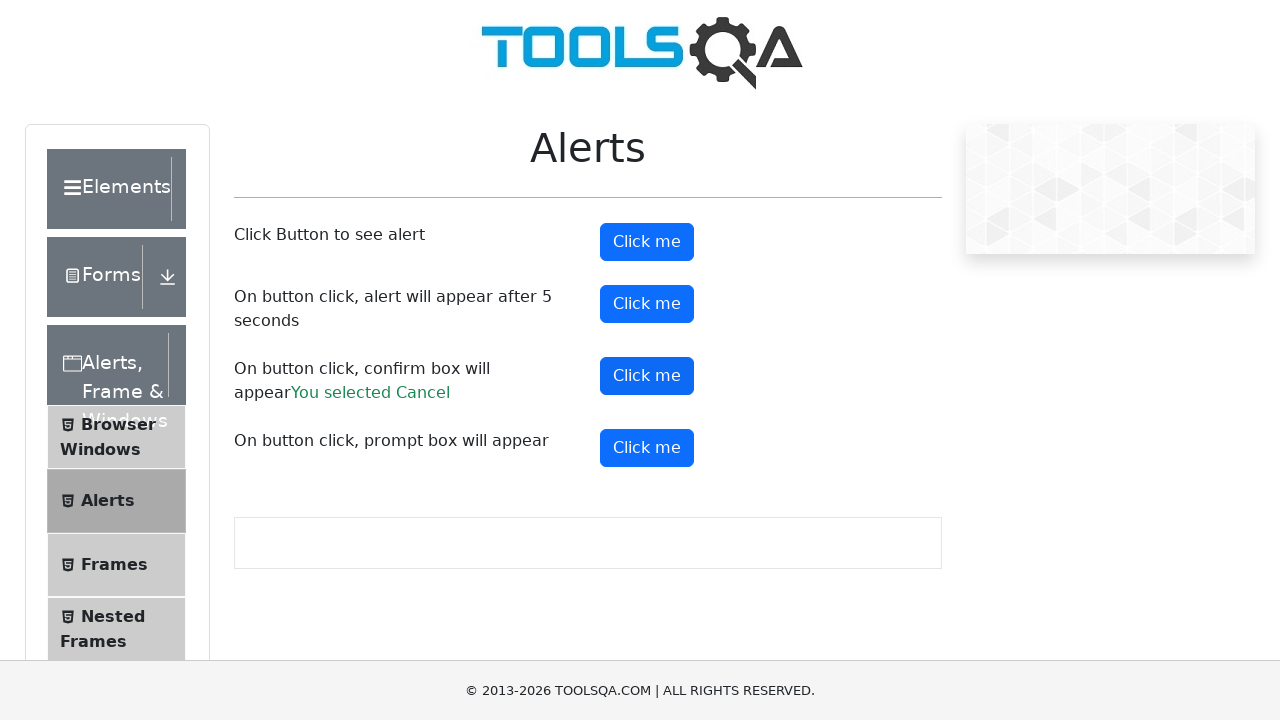

Set up dialog handler to dismiss confirm alert
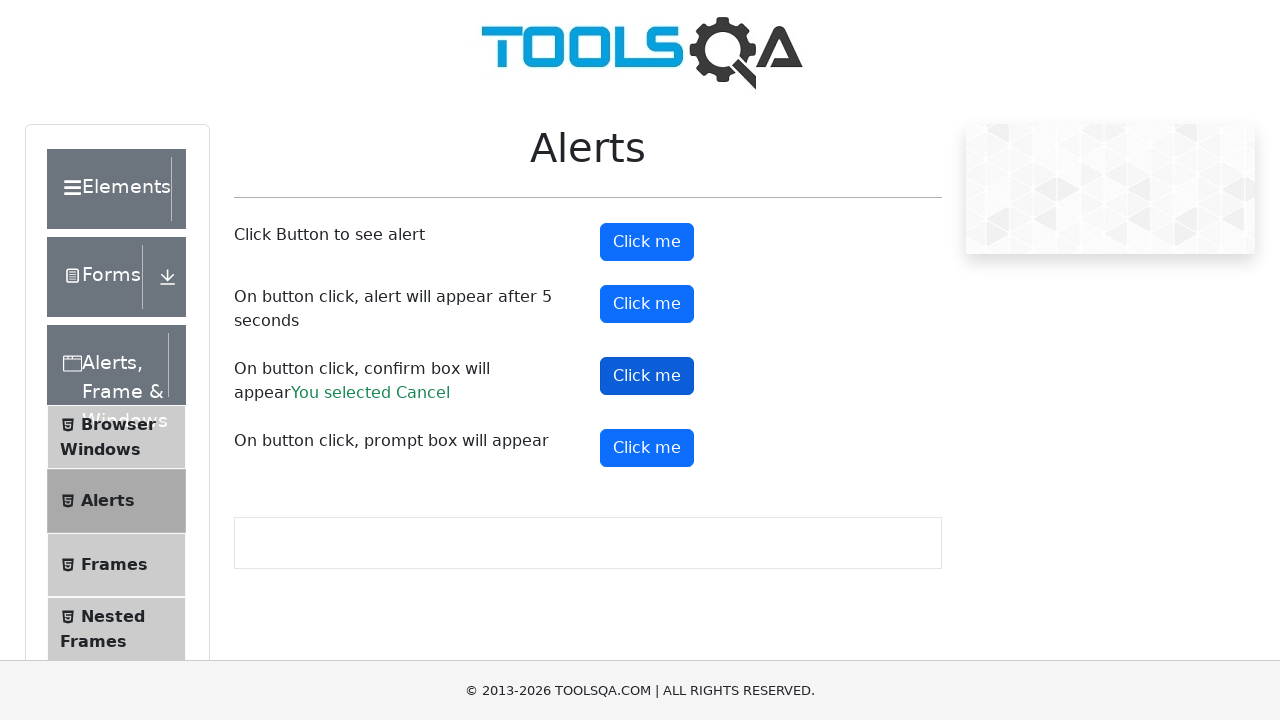

Clicked confirm button again to trigger dialog with handler active at (647, 376) on button#confirmButton
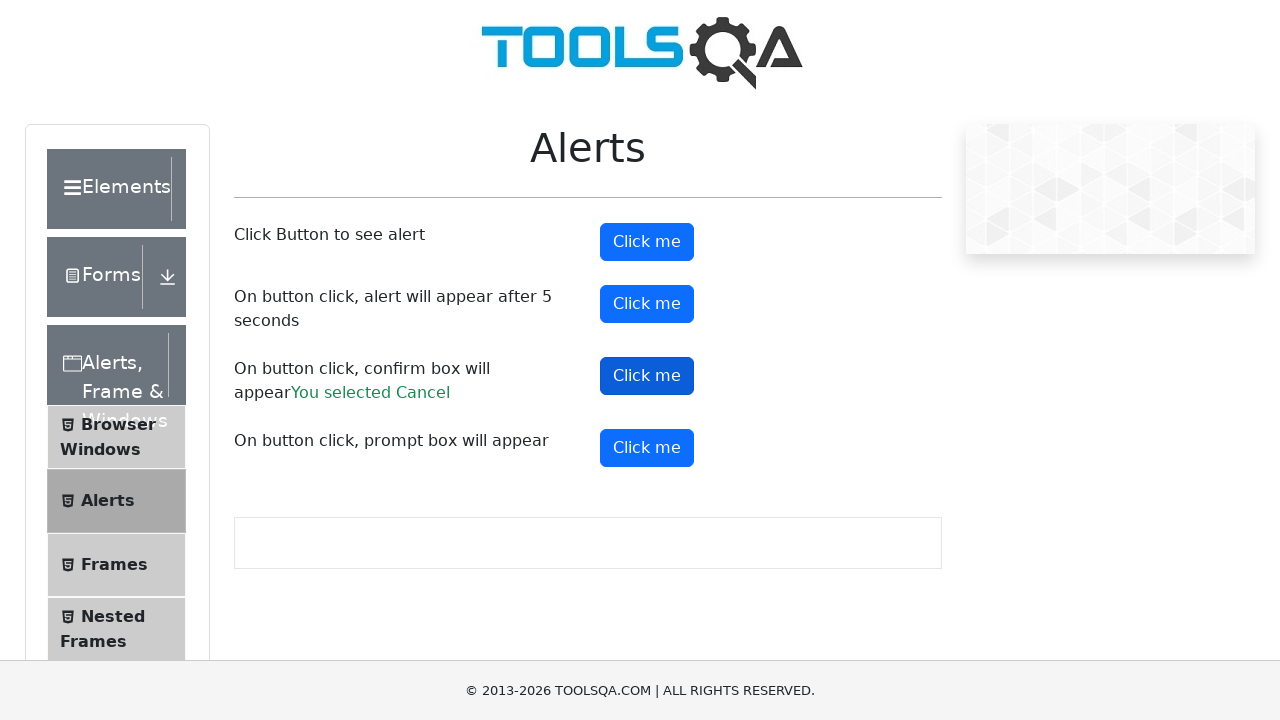

Waited for dialog interaction to complete
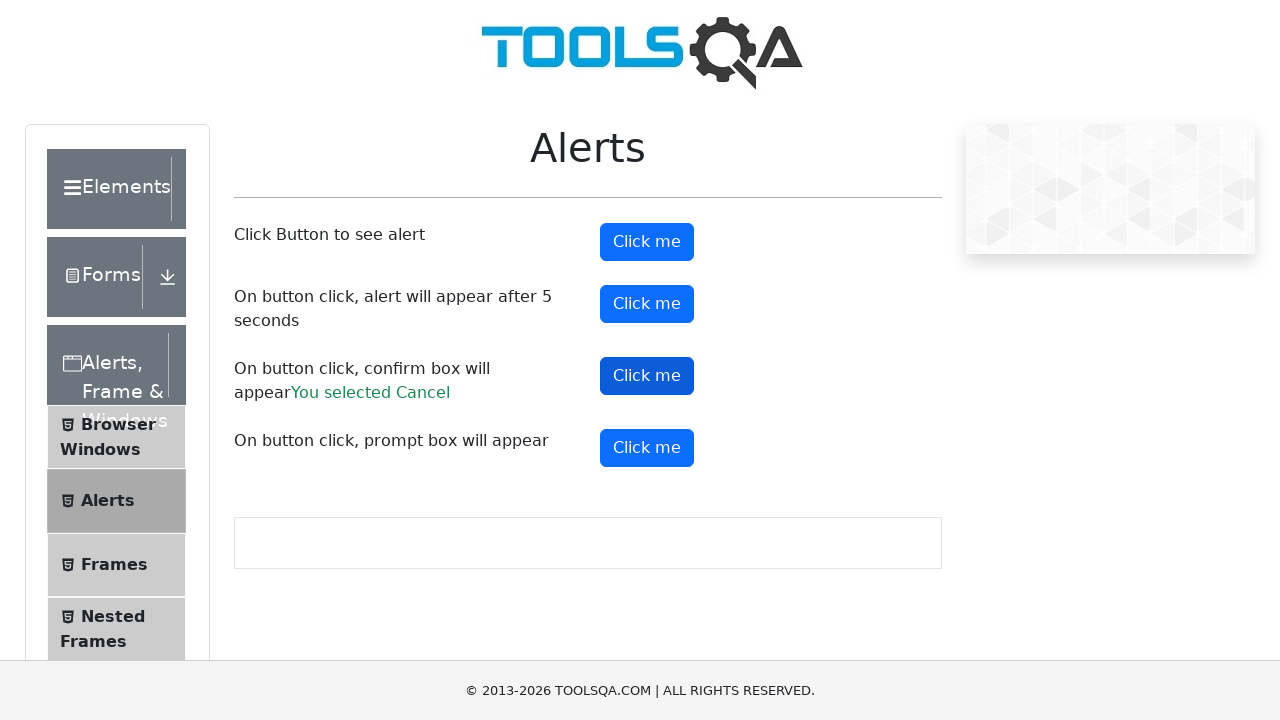

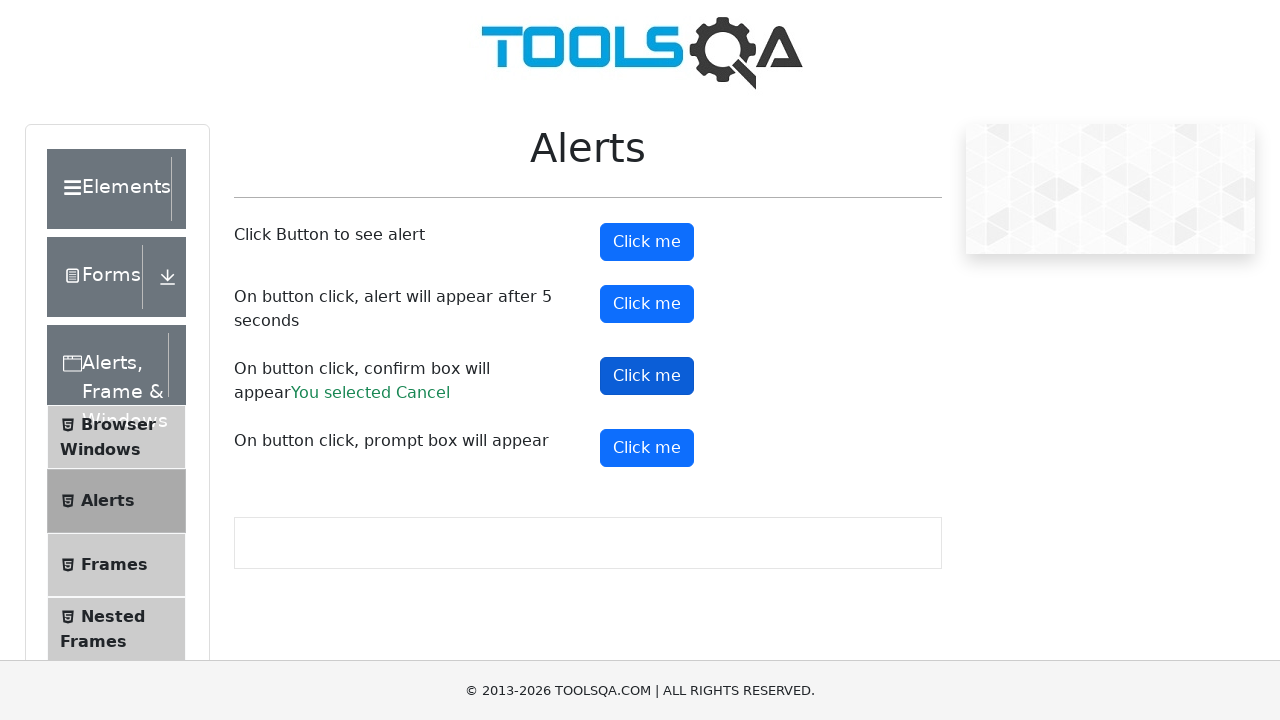